Tests drag and drop functionality by dragging a mobile charger element to the mobile accessories target area

Starting URL: https://demoapps.qspiders.com/ui/dragDrop/dragToCorrect?sublist=2

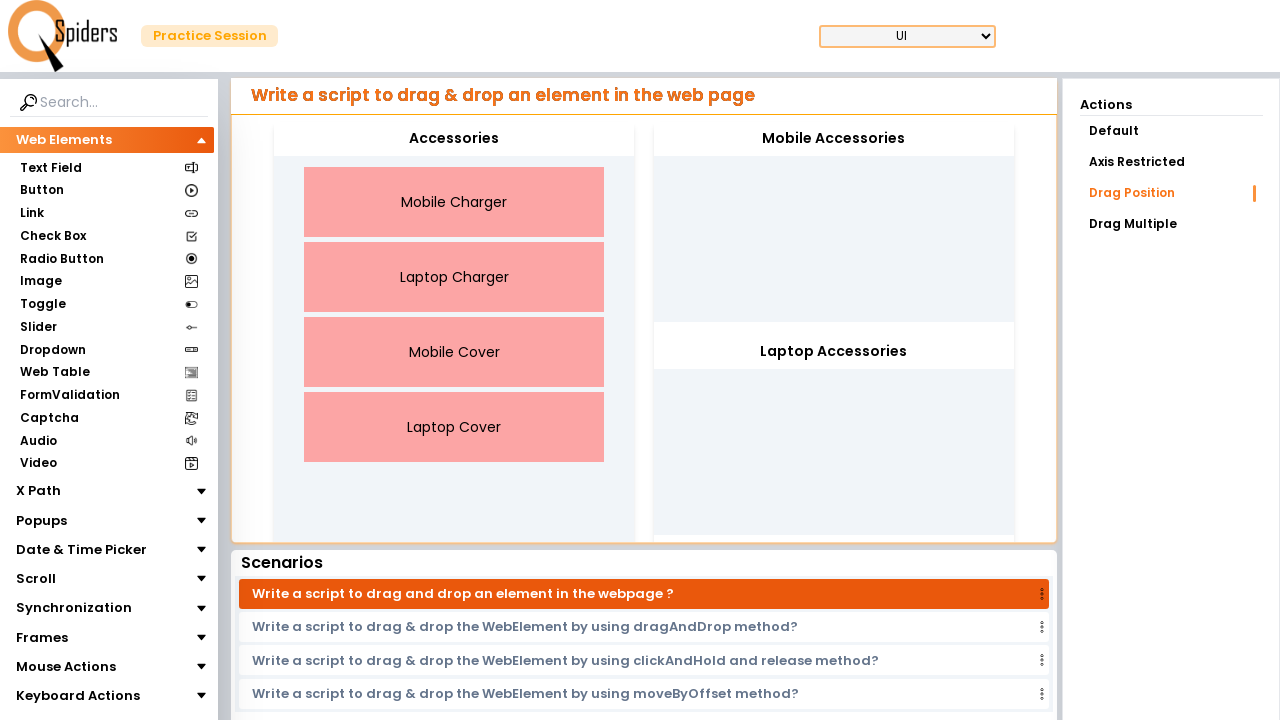

Located Mobile Charger element
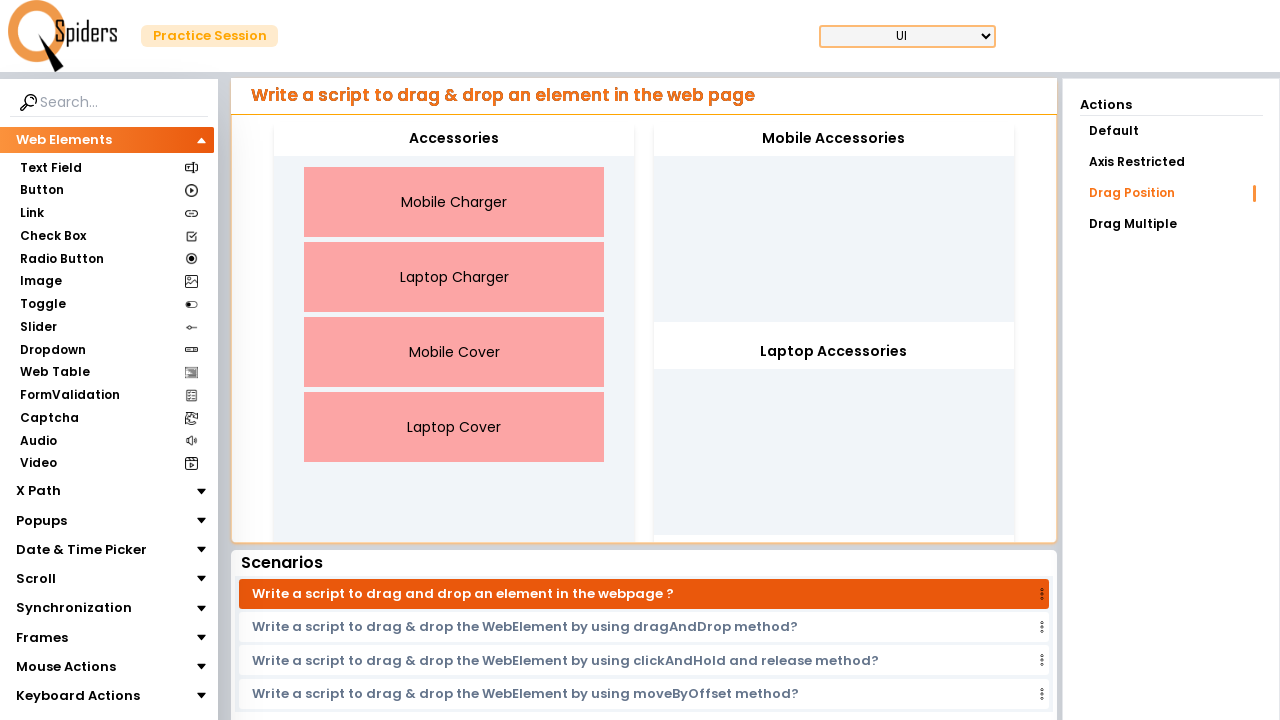

Located Mobile Accessories target element
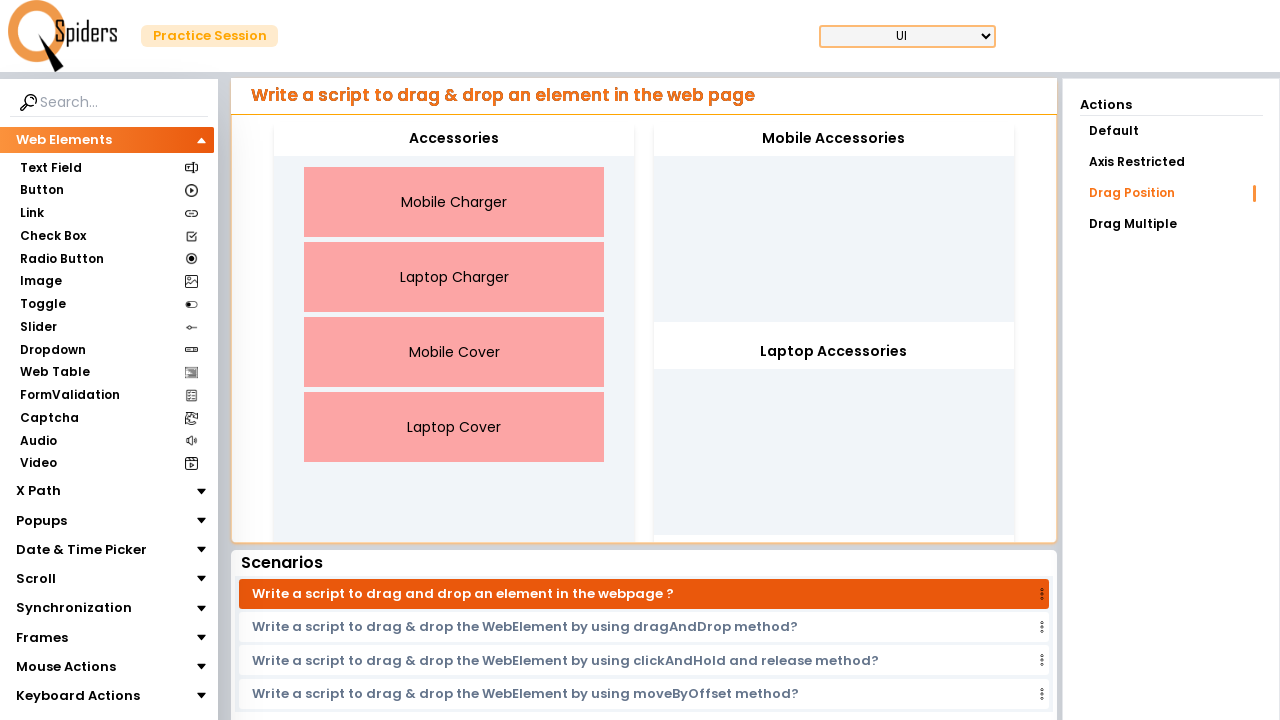

Dragged Mobile Charger to Mobile Accessories target area at (834, 139)
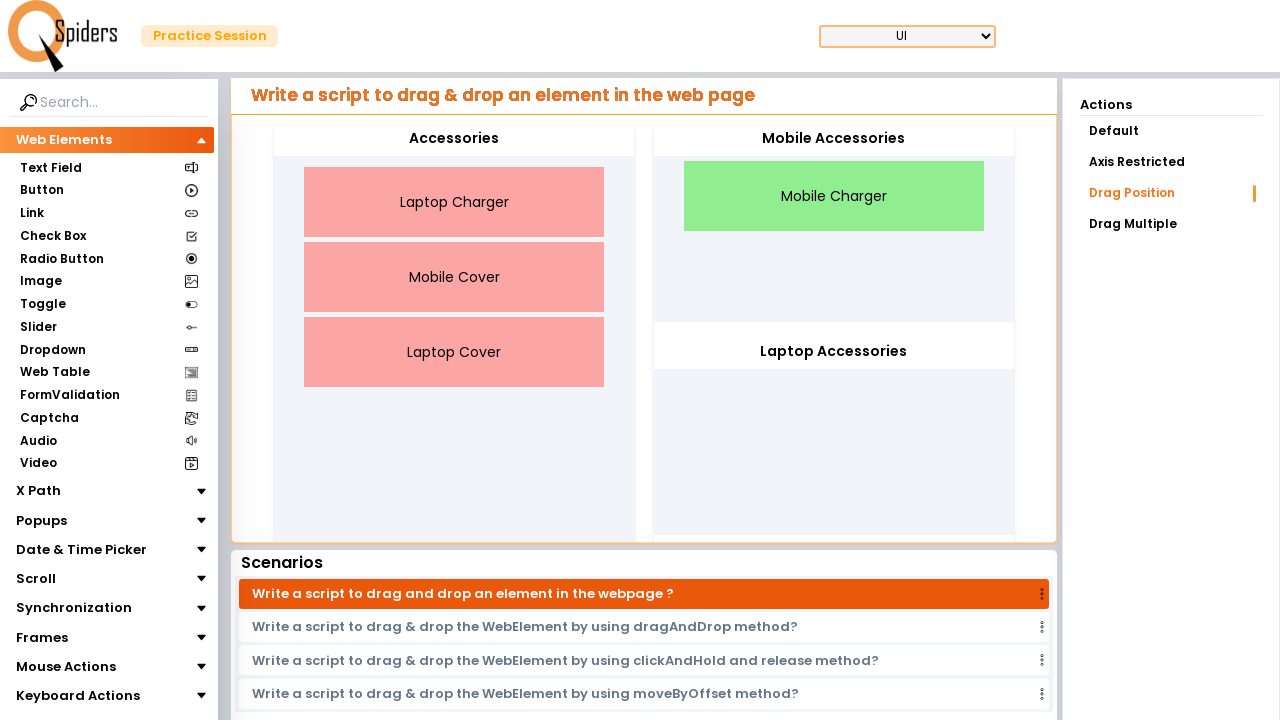

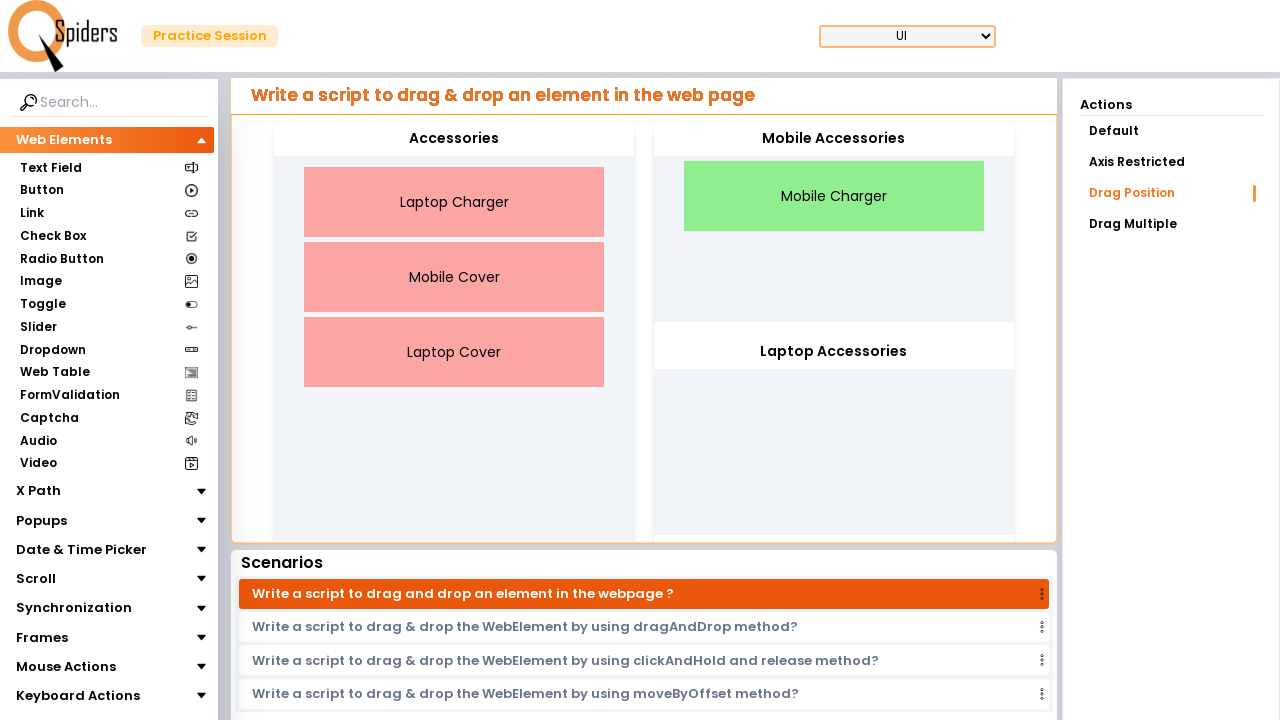